Tests drag and drop functionality within an iframe on jQuery UI demo page by dragging an element and dropping it onto a target

Starting URL: https://jqueryui.com/droppable/

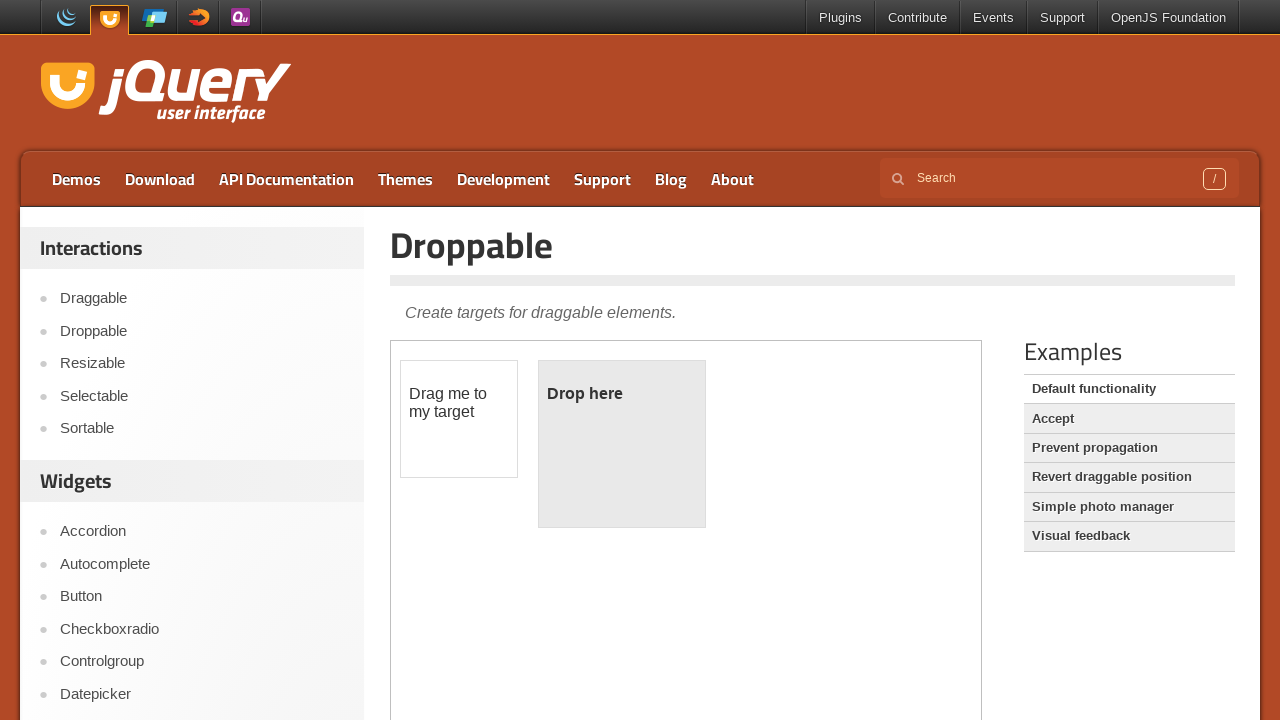

Located the demo iframe
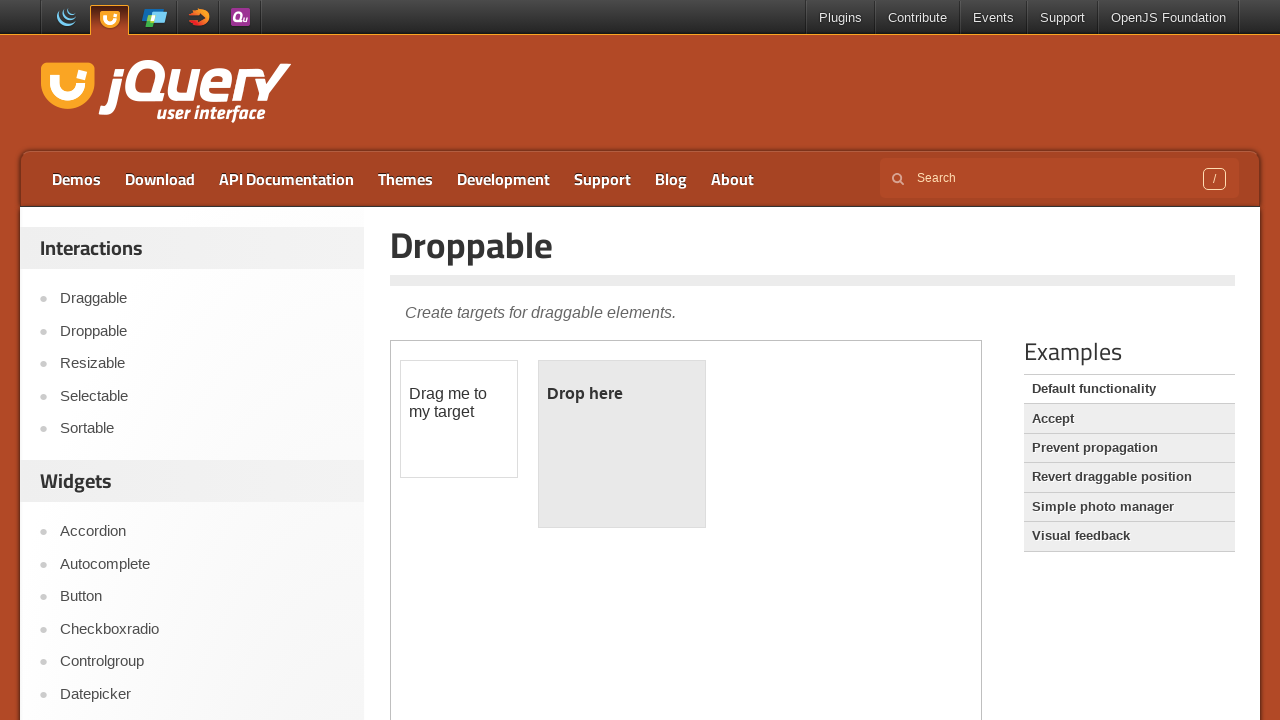

Located the draggable element within the iframe
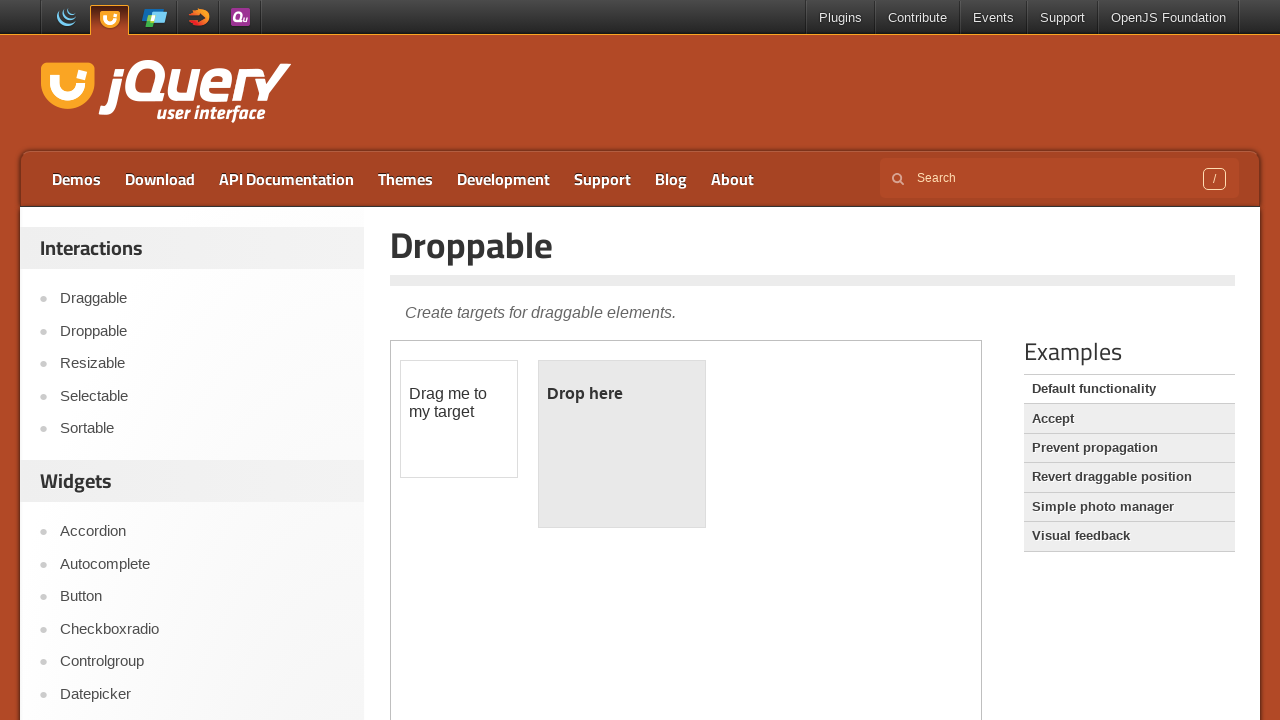

Located the droppable target element within the iframe
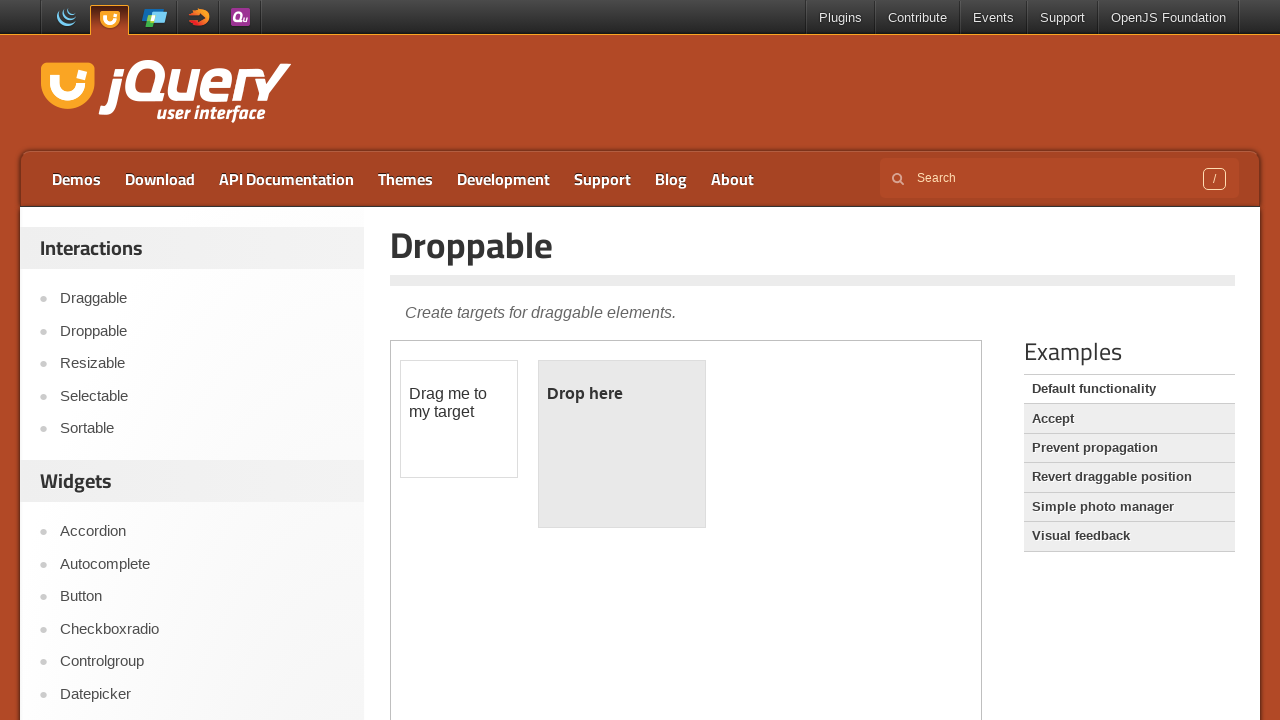

Dragged the draggable element onto the droppable target at (622, 444)
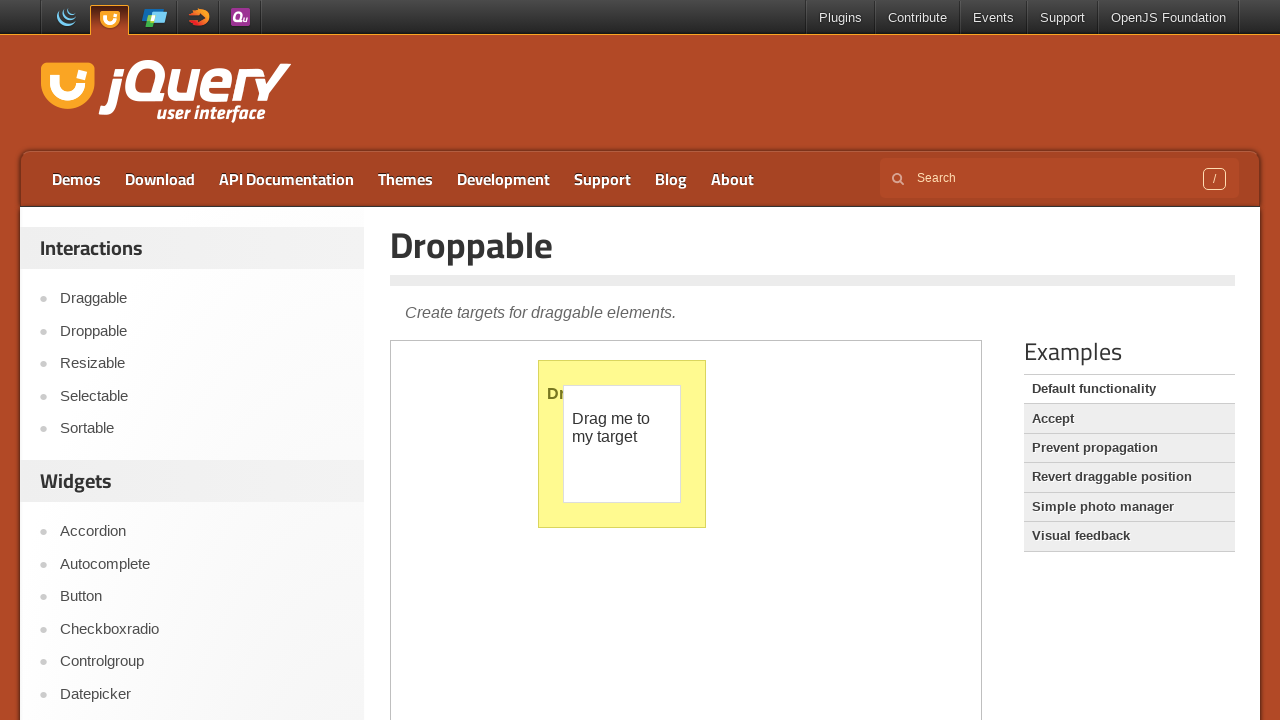

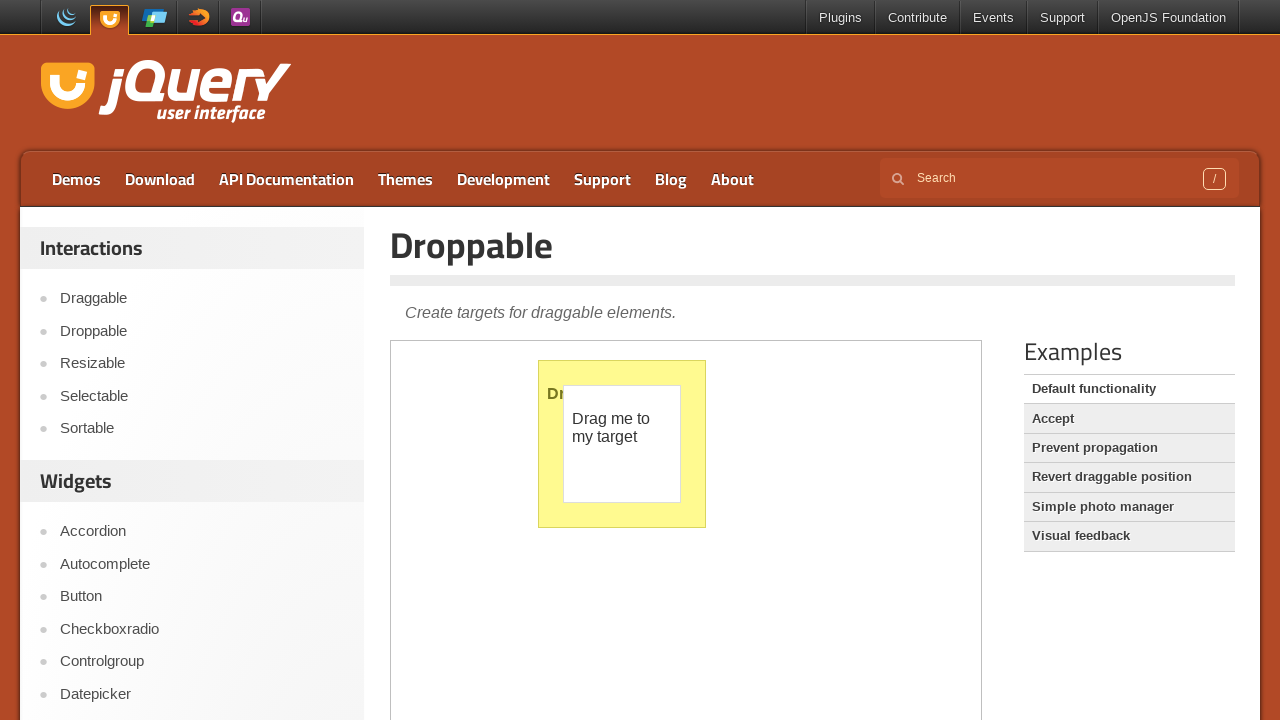